Tests alert handling functionality by clicking on textbox alert option, entering text in a prompt alert, and verifying the entered text is displayed

Starting URL: http://demo.automationtesting.in/Alerts.html

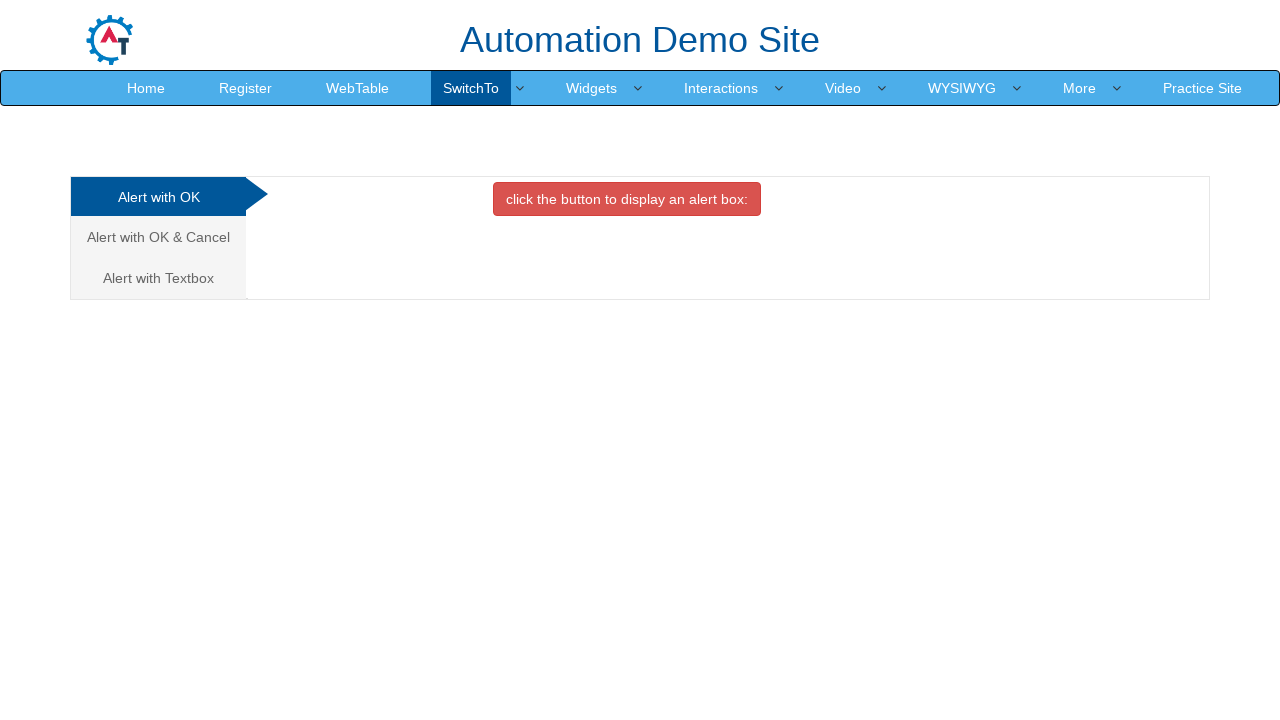

Clicked on the Alert with Textbox tab at (158, 278) on xpath=//a[contains(text(),'Textbox')]
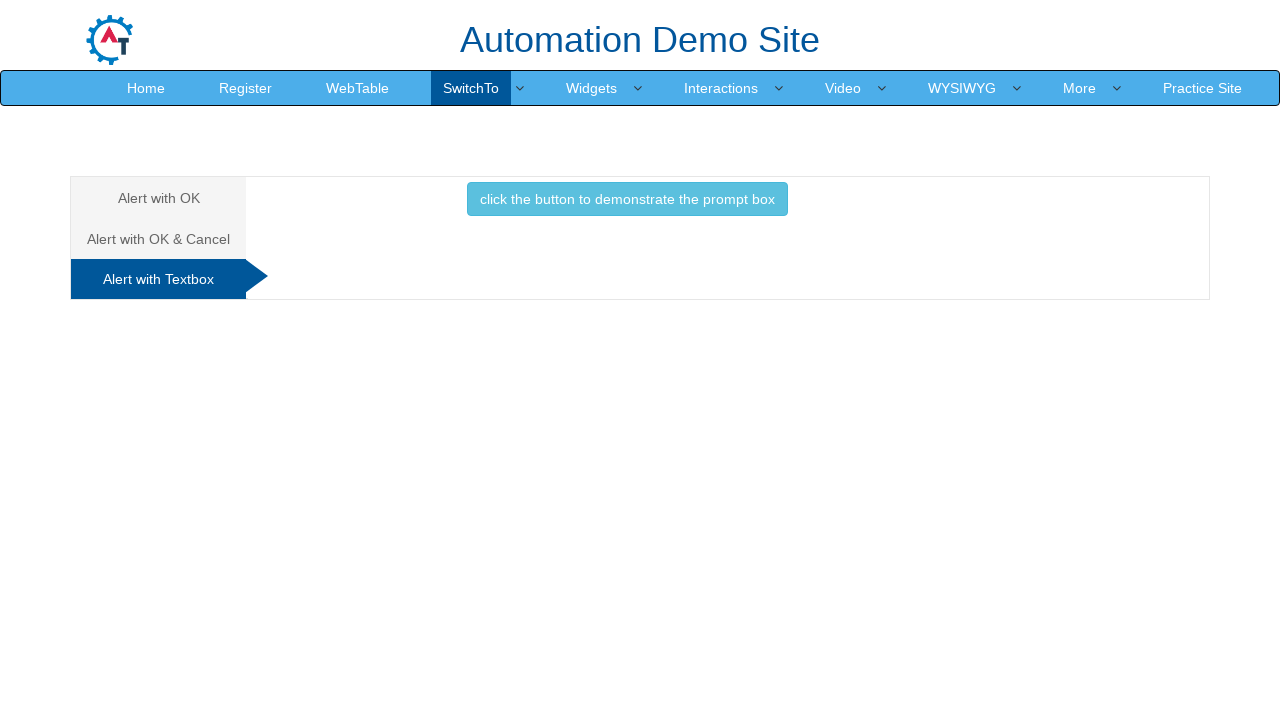

Clicked the demonstrate button to open prompt dialog at (627, 199) on xpath=//button[contains(text(),'demonstrate')]
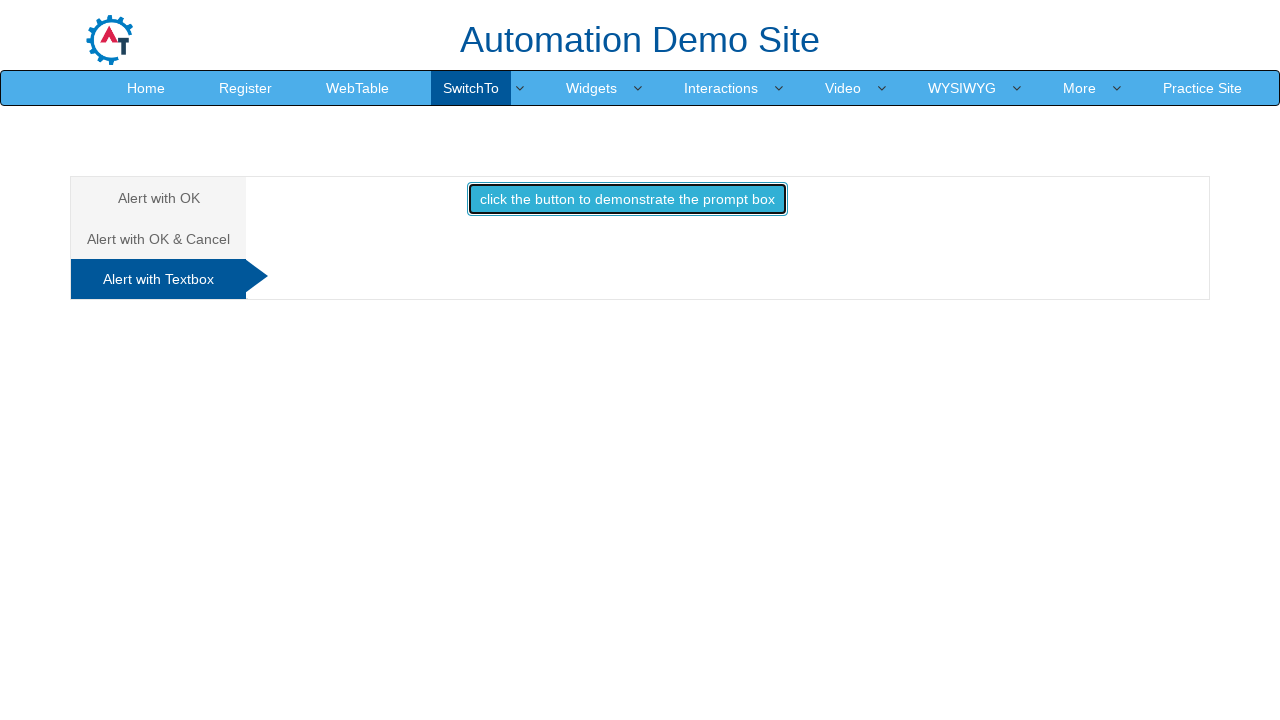

Set up dialog handler to accept prompt with text 'Sathish babu'
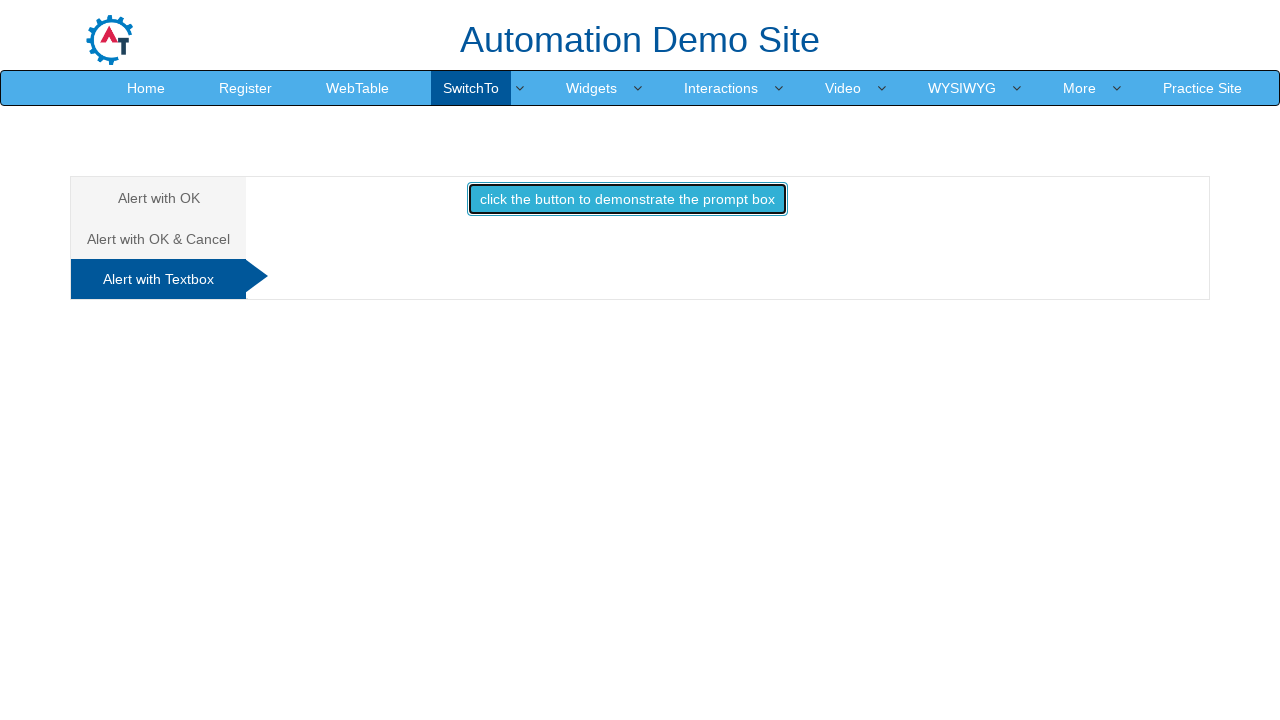

Clicked the demonstrate button to trigger the prompt dialog at (627, 199) on xpath=//button[contains(text(),'demonstrate')]
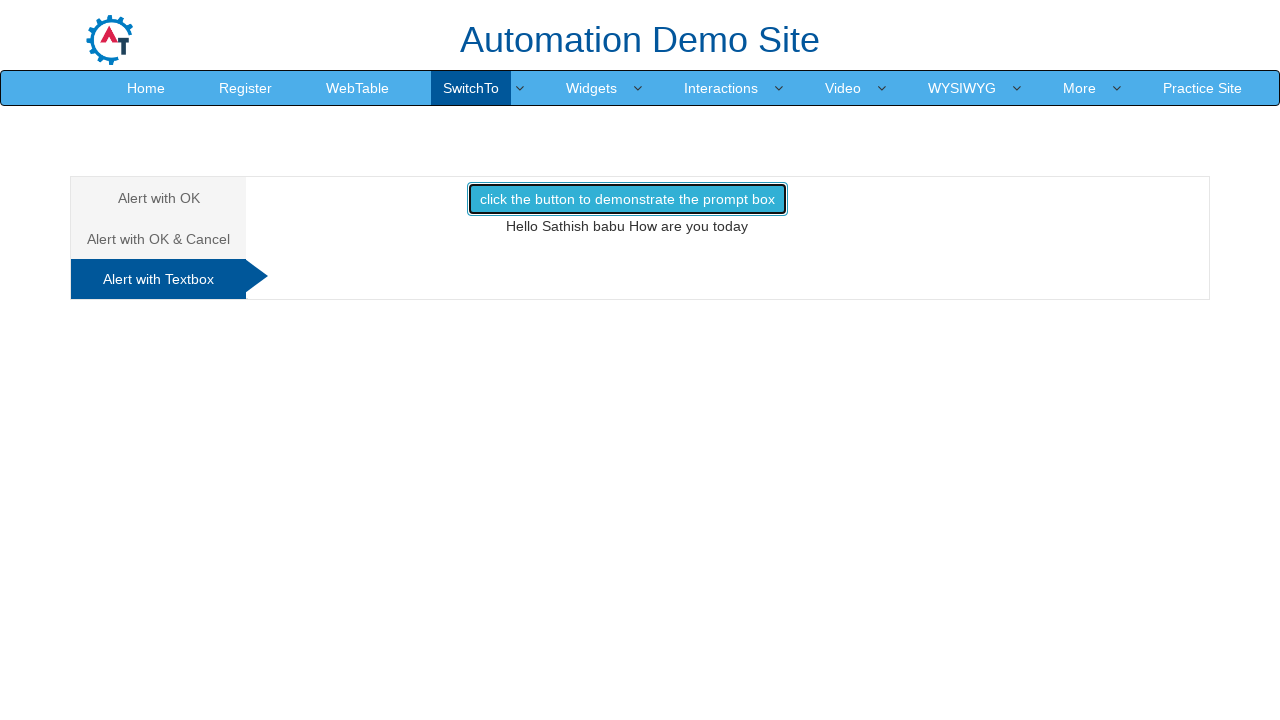

Verified that entered text 'Sathish babu' is displayed on the page
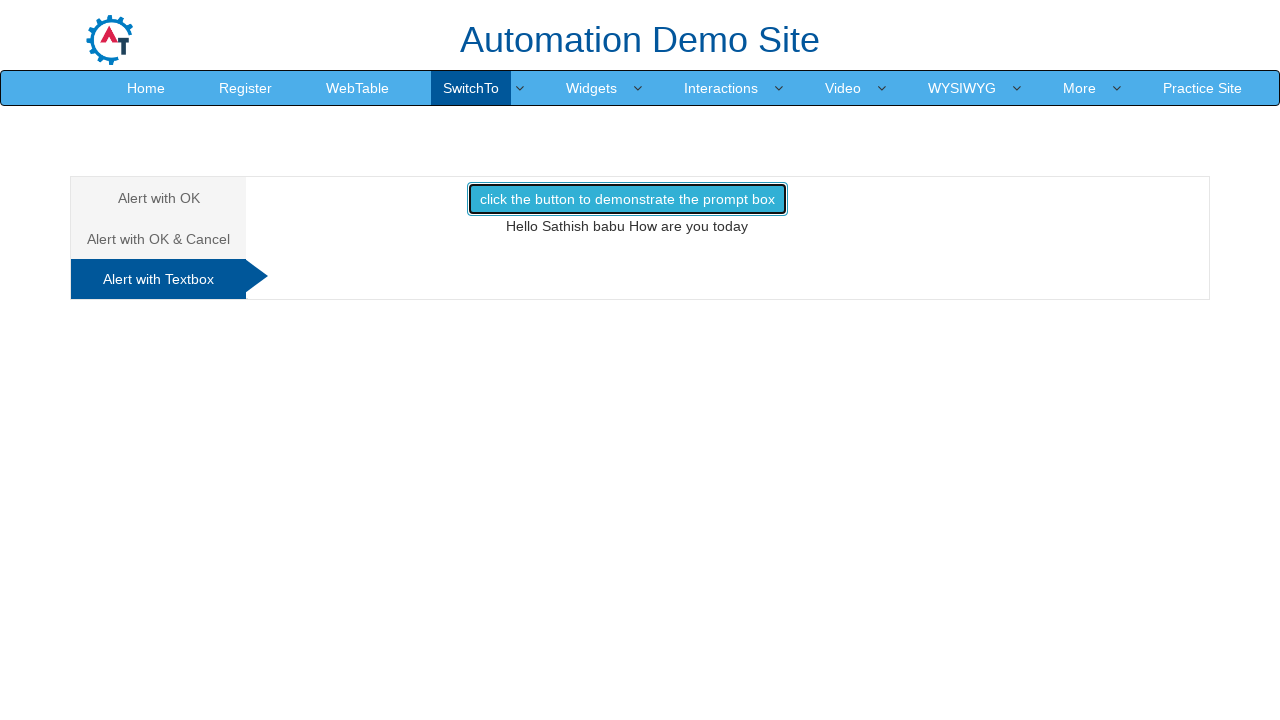

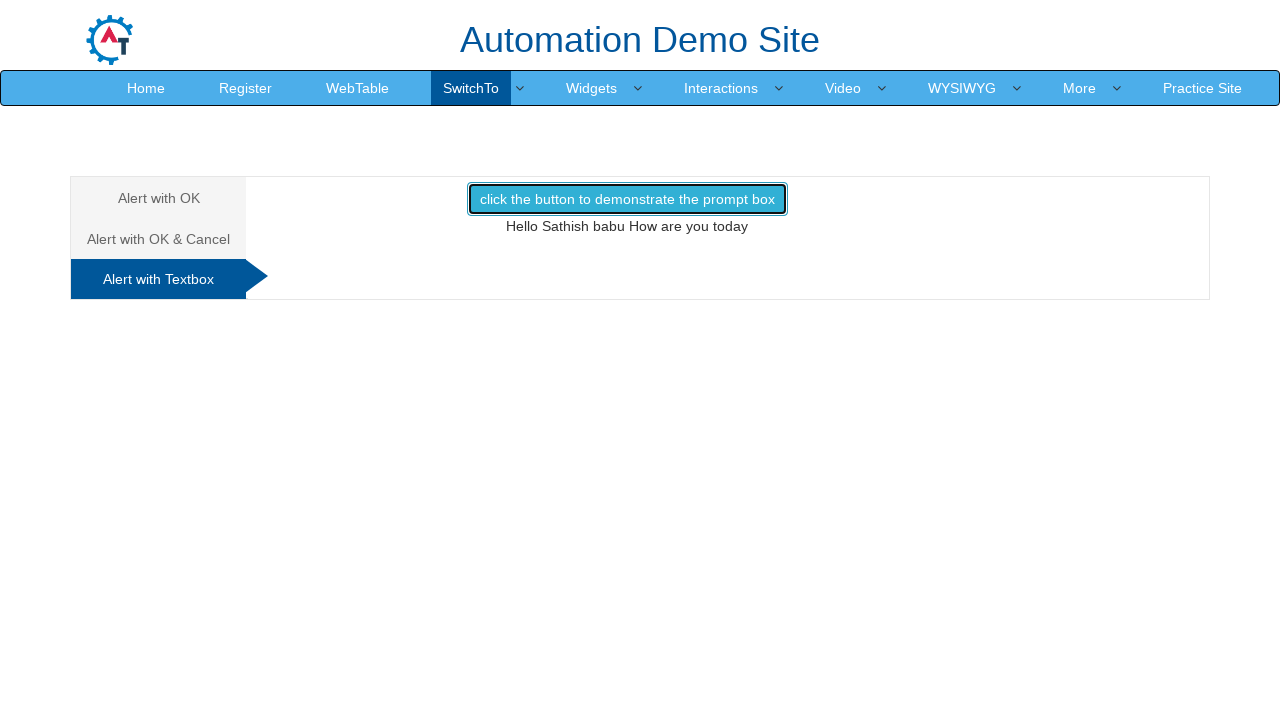